Tests that the todo counter displays the current number of items as they are added

Starting URL: https://demo.playwright.dev/todomvc

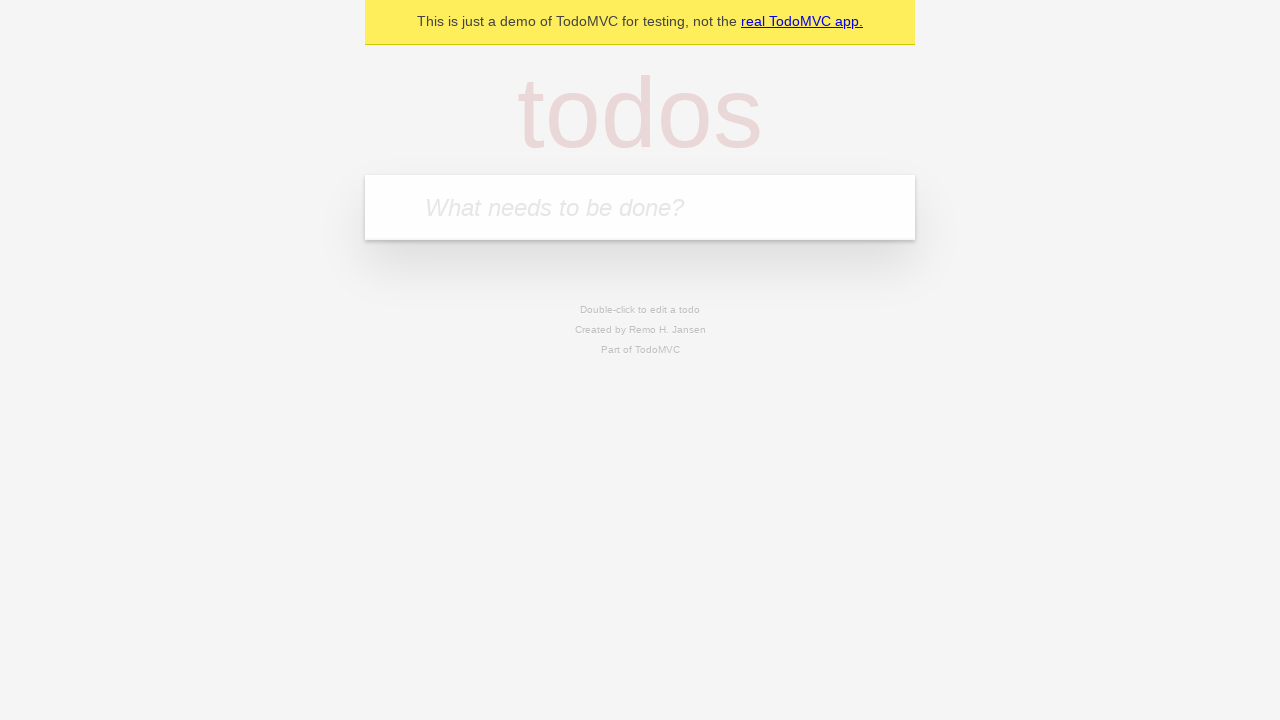

Located the 'What needs to be done?' input field
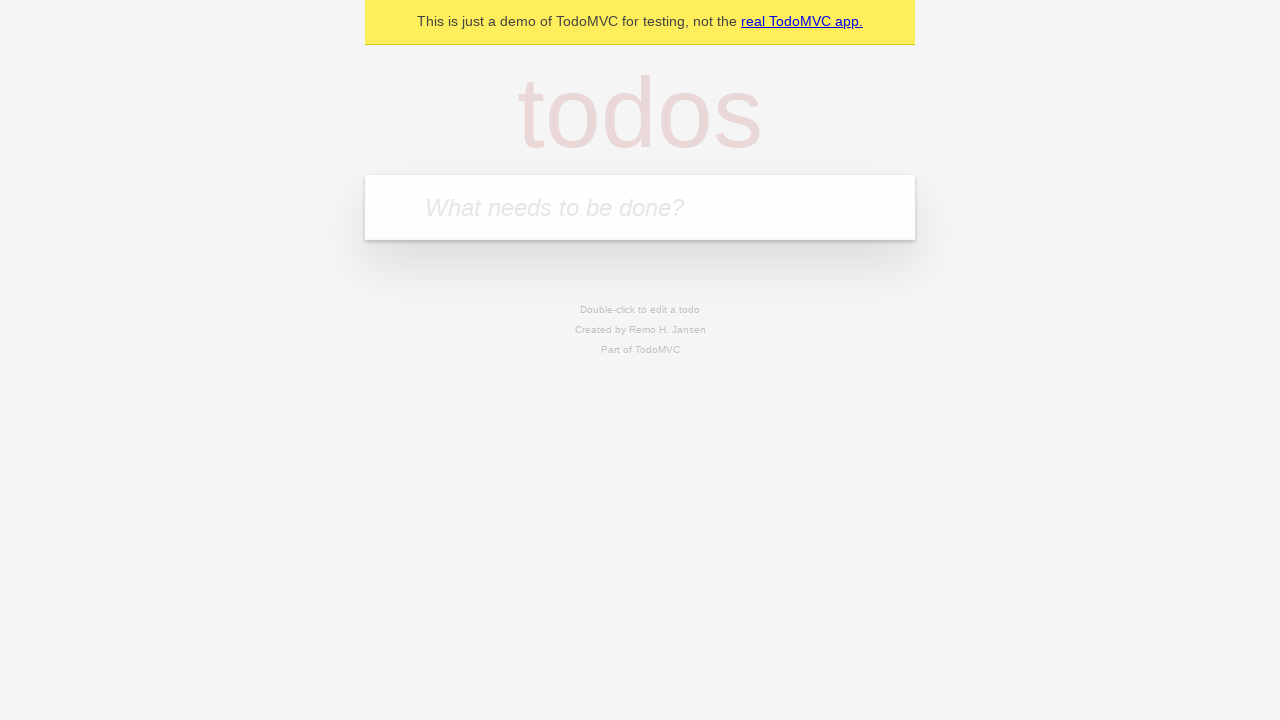

Filled first todo item: 'buy some cheese' on internal:attr=[placeholder="What needs to be done?"i]
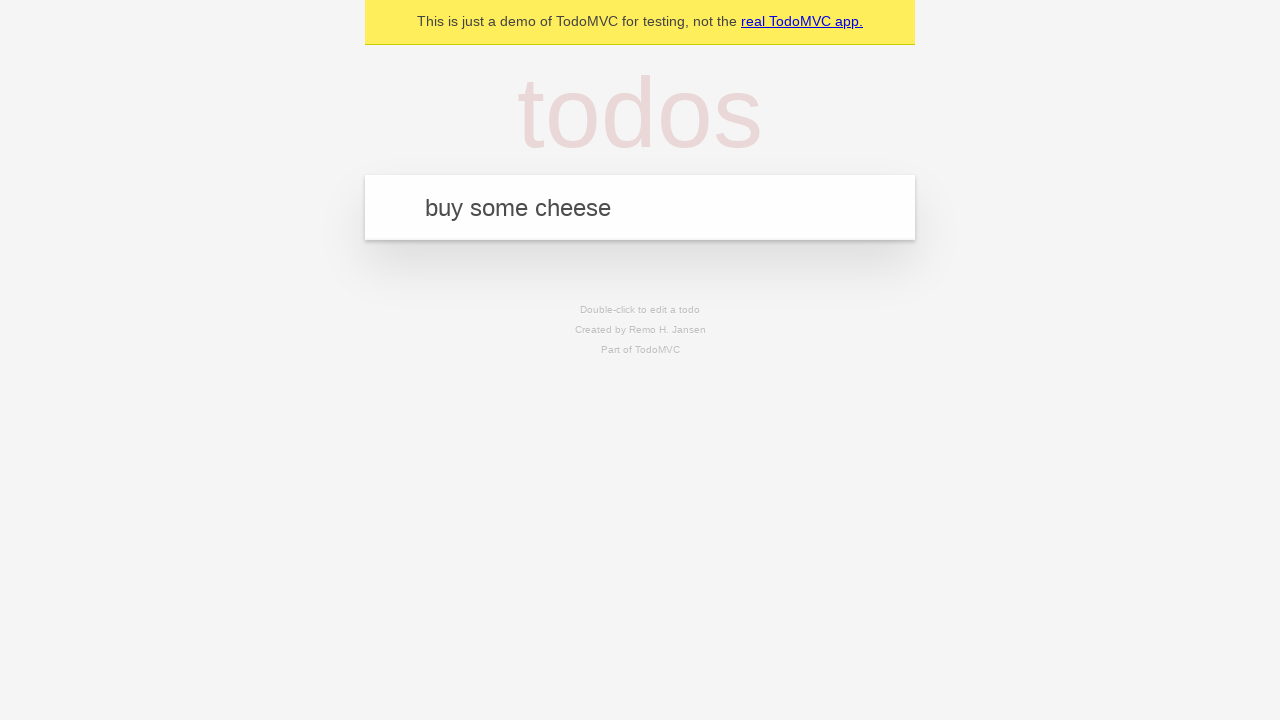

Pressed Enter to add first todo item on internal:attr=[placeholder="What needs to be done?"i]
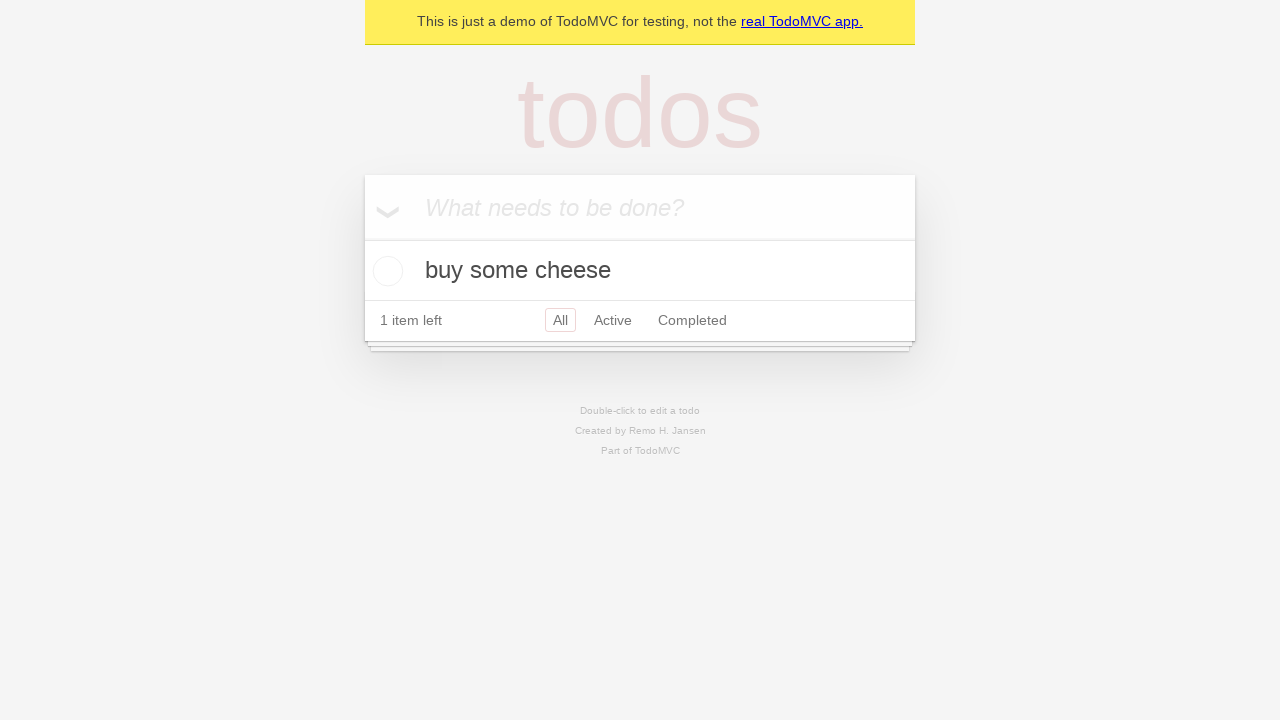

Waited for todo counter to appear
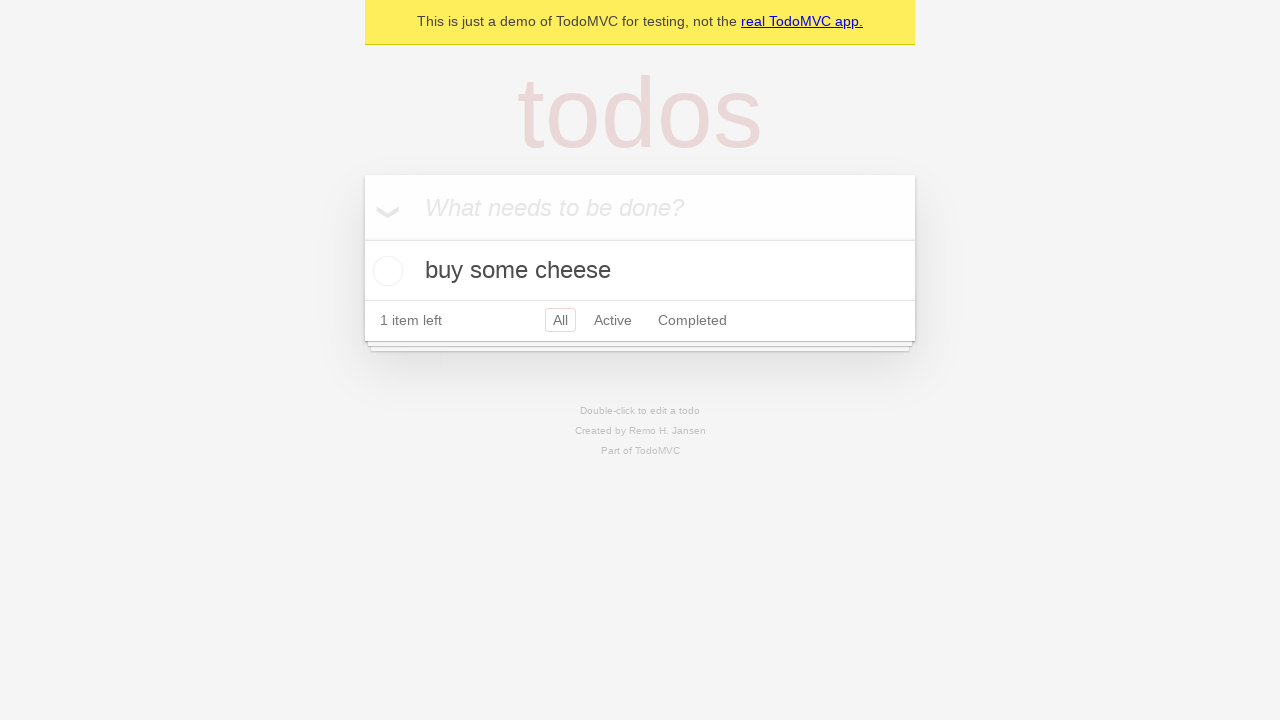

Filled second todo item: 'feed the cat' on internal:attr=[placeholder="What needs to be done?"i]
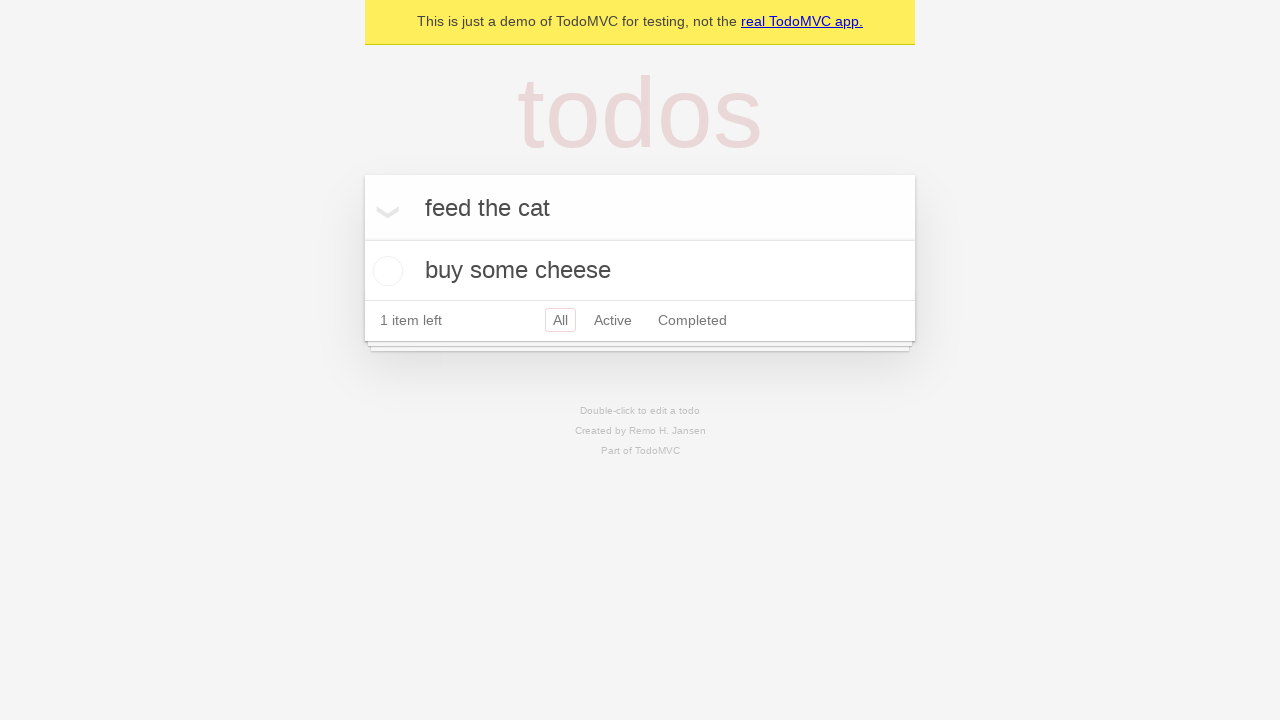

Pressed Enter to add second todo item on internal:attr=[placeholder="What needs to be done?"i]
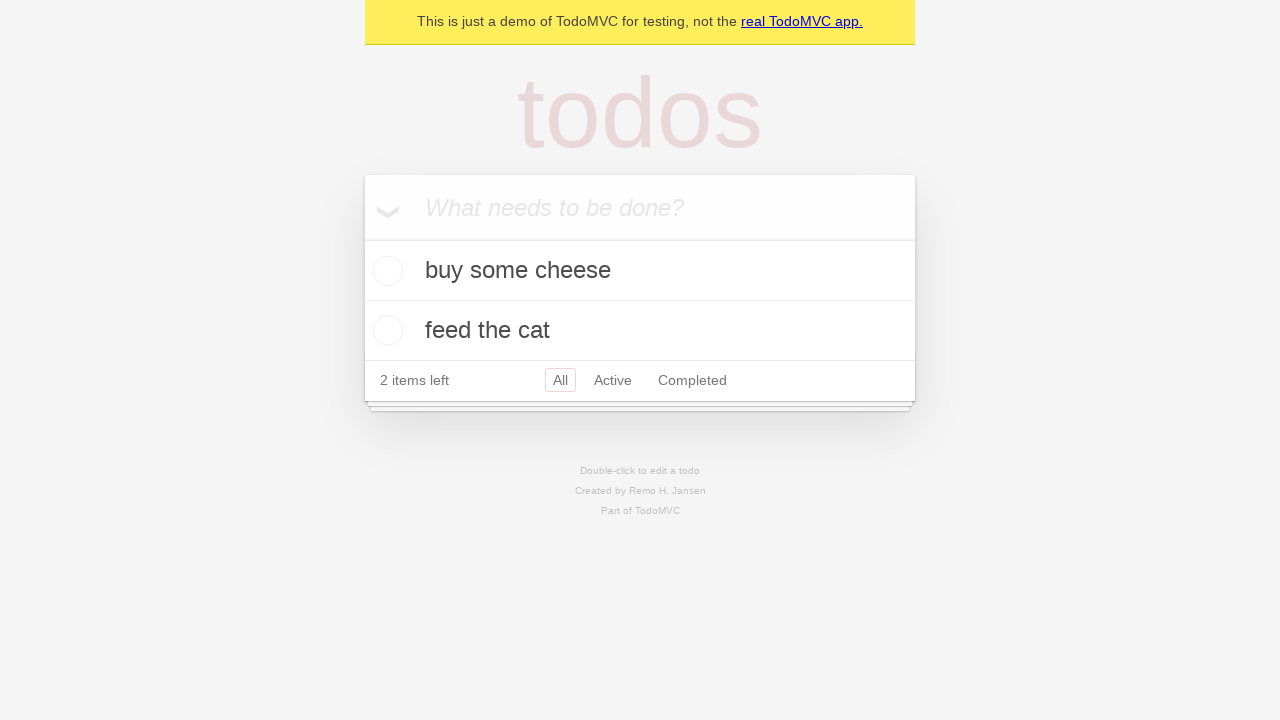

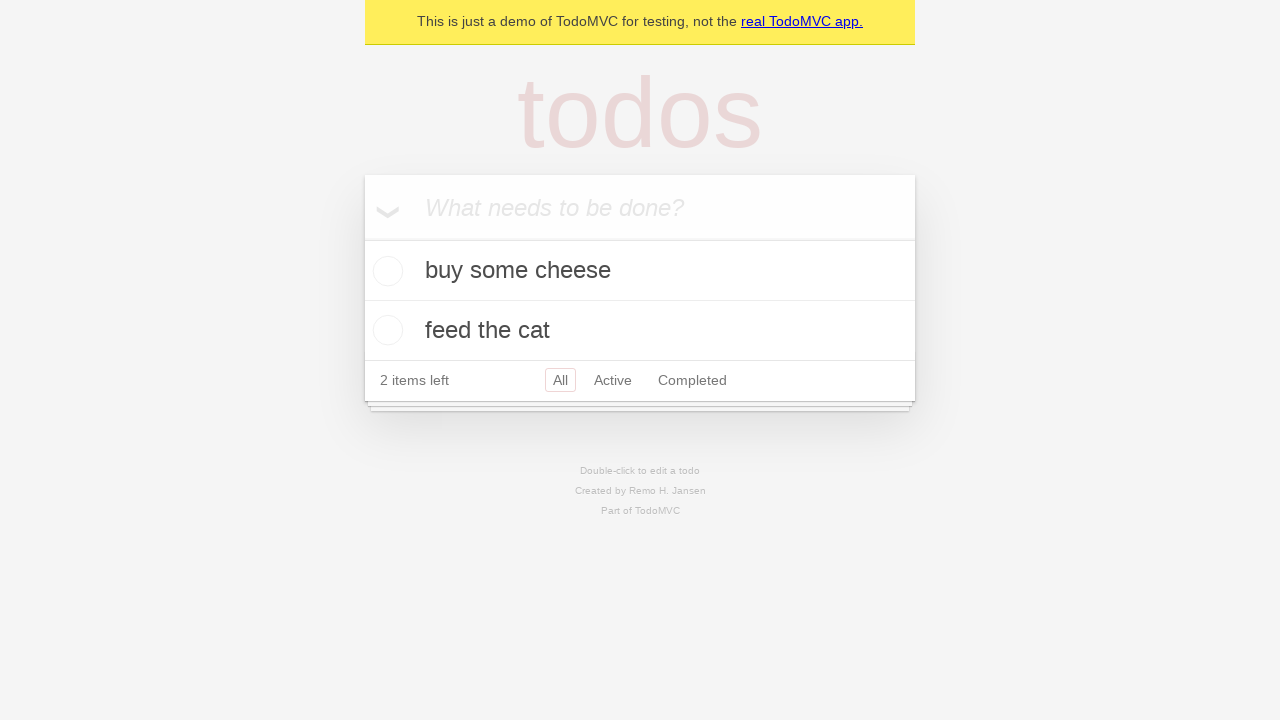